Tests alert handling by entering text, triggering an alert, and accepting it

Starting URL: https://rahulshettyacademy.com/AutomationPractice/

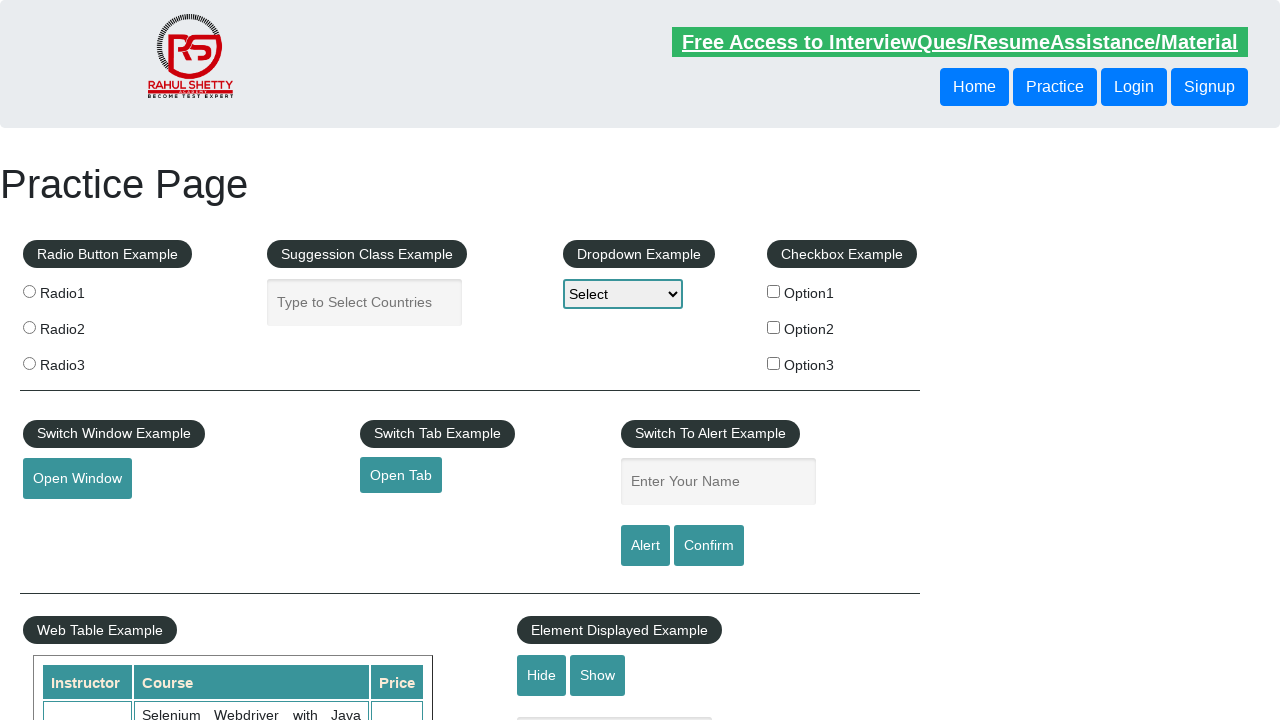

Entered 'TestUser Alert' in the name text field on #name
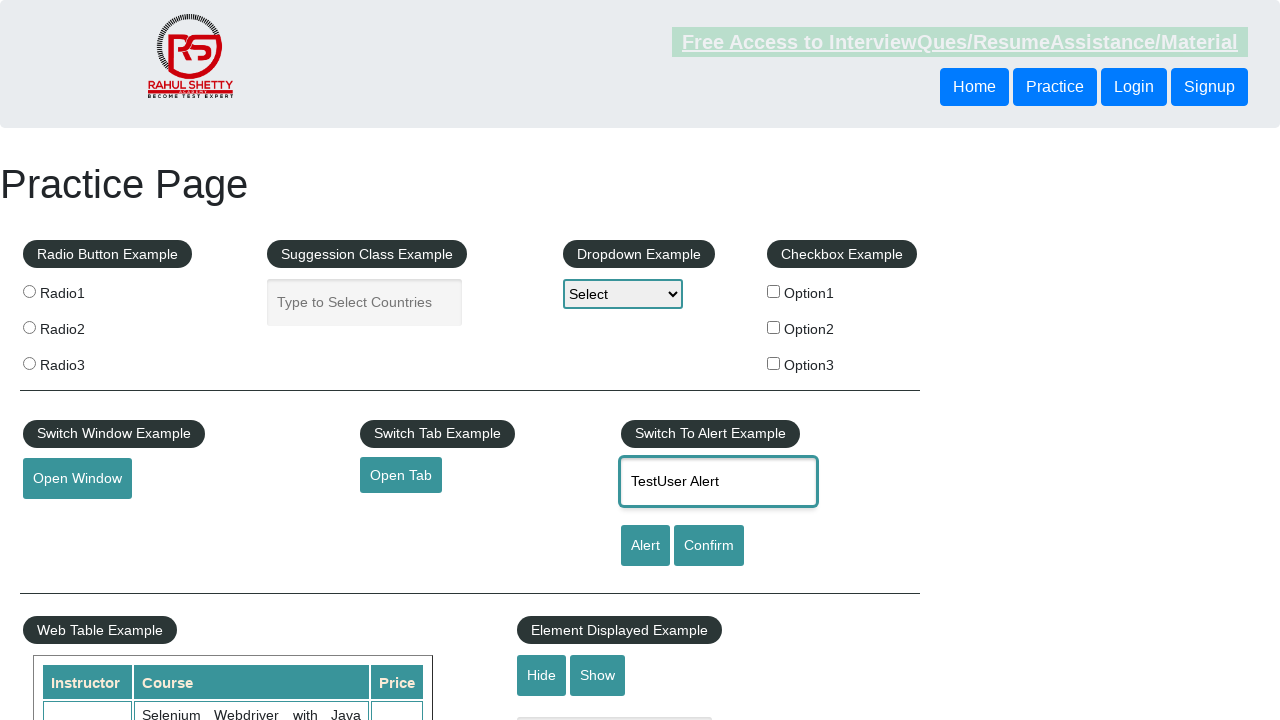

Clicked alert button to trigger alert at (645, 546) on #alertbtn
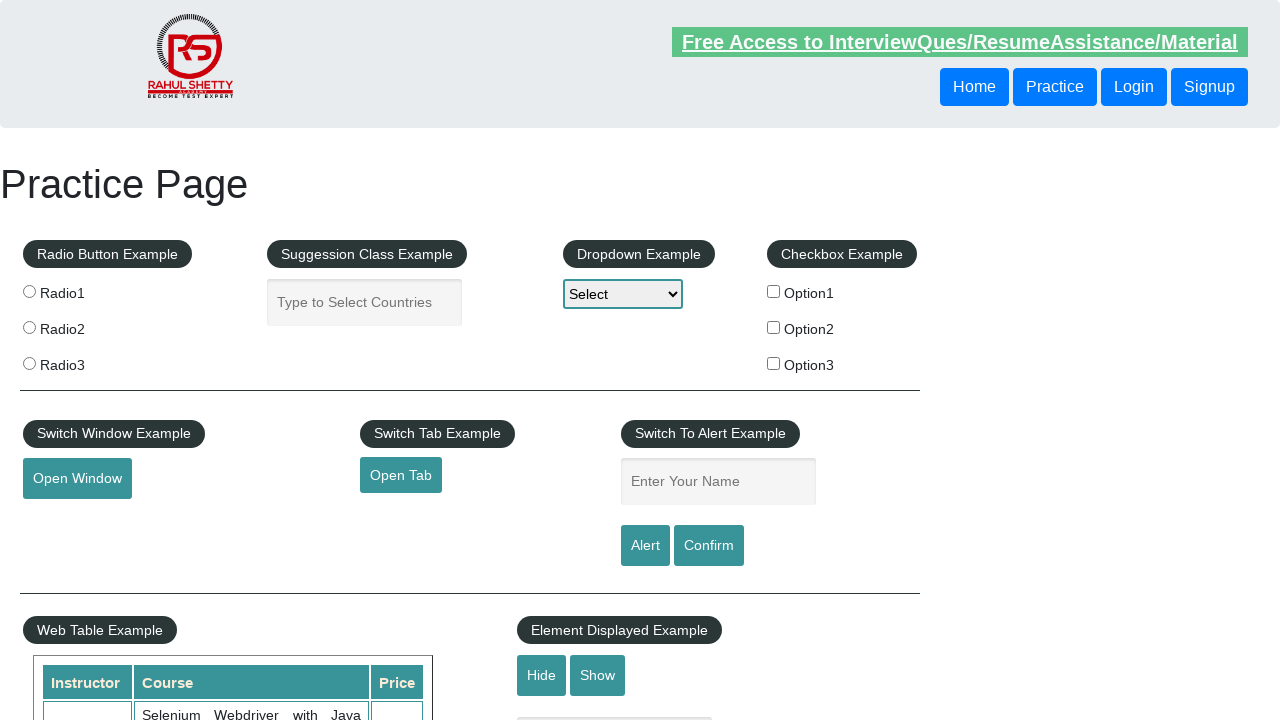

Accepted the alert dialog
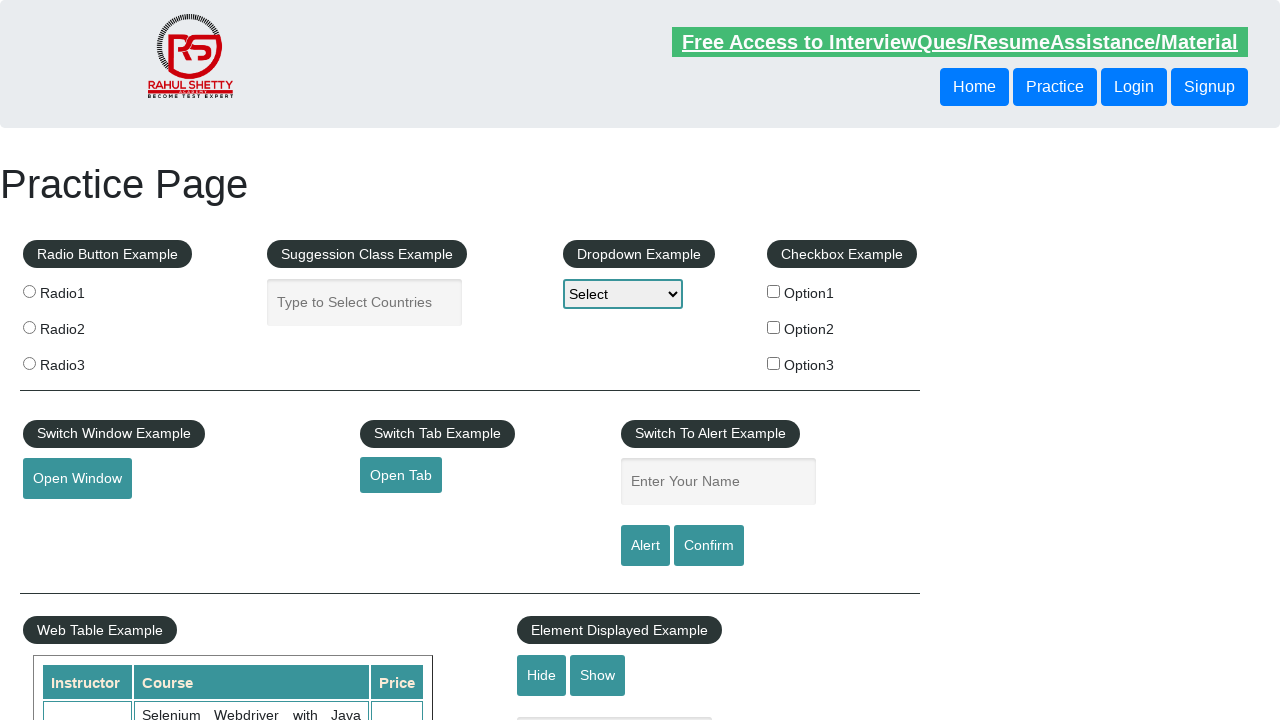

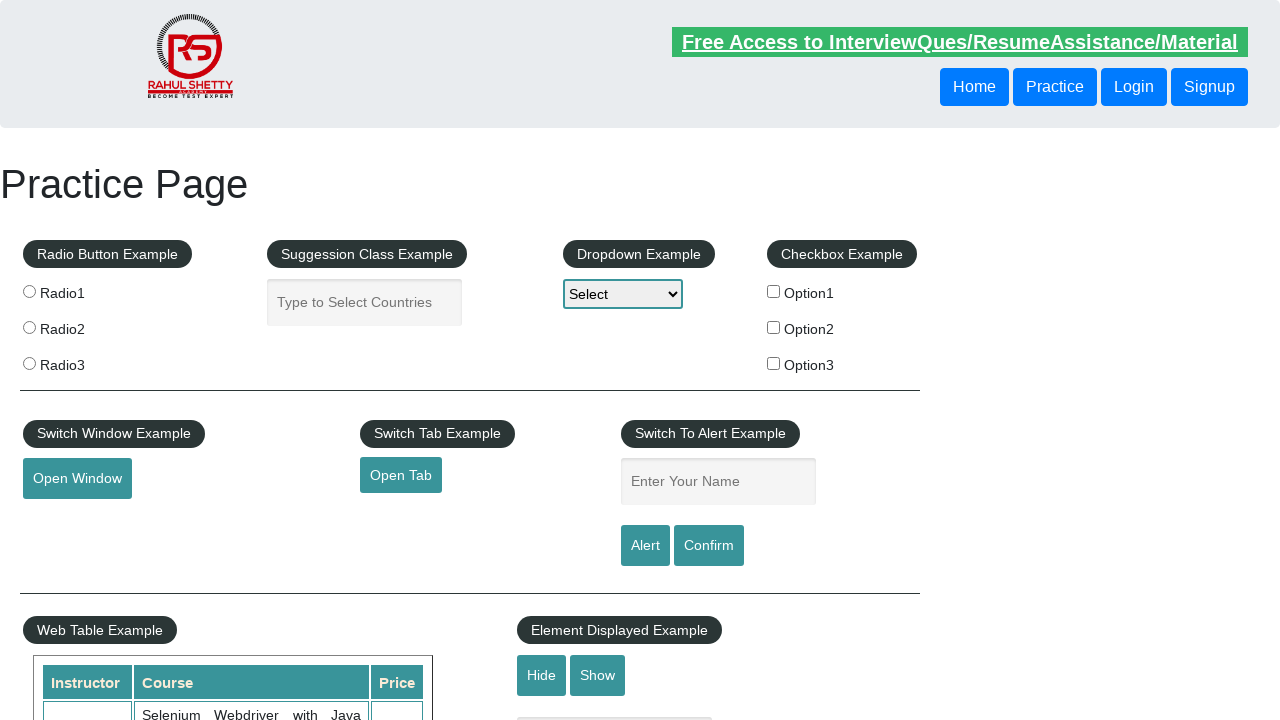